Tests documentation pages load correctly by navigating through setup guide, Salesforce, Airtable, and HubSpot CRM pages.

Starting URL: https://sunspire-web-app.vercel.app/docs/setup

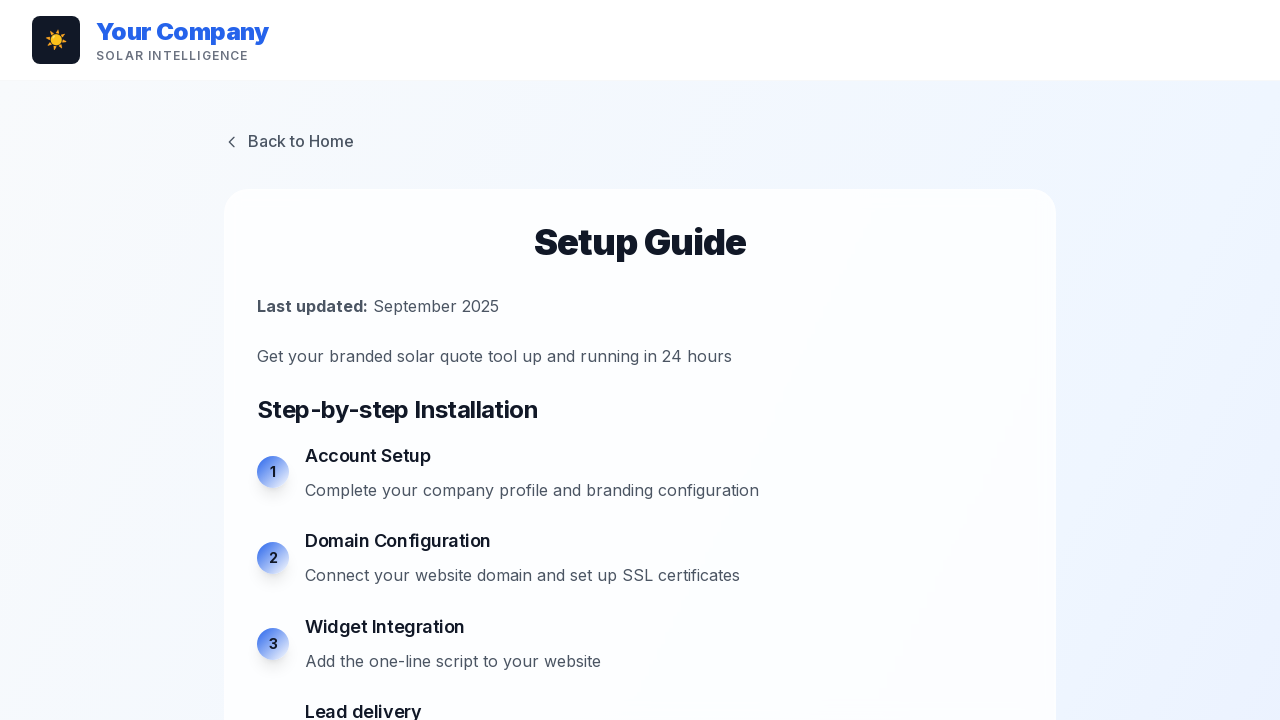

Setup guide page loaded with numbered steps visible
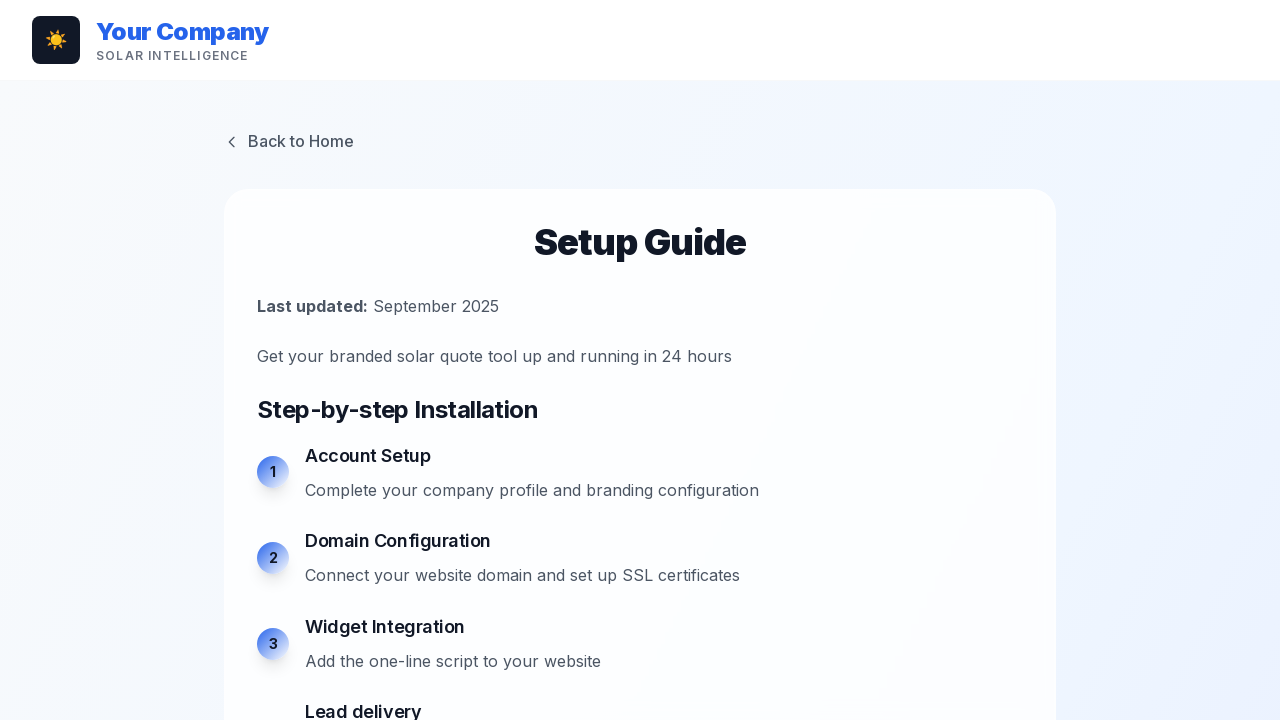

Navigated to Salesforce CRM documentation page
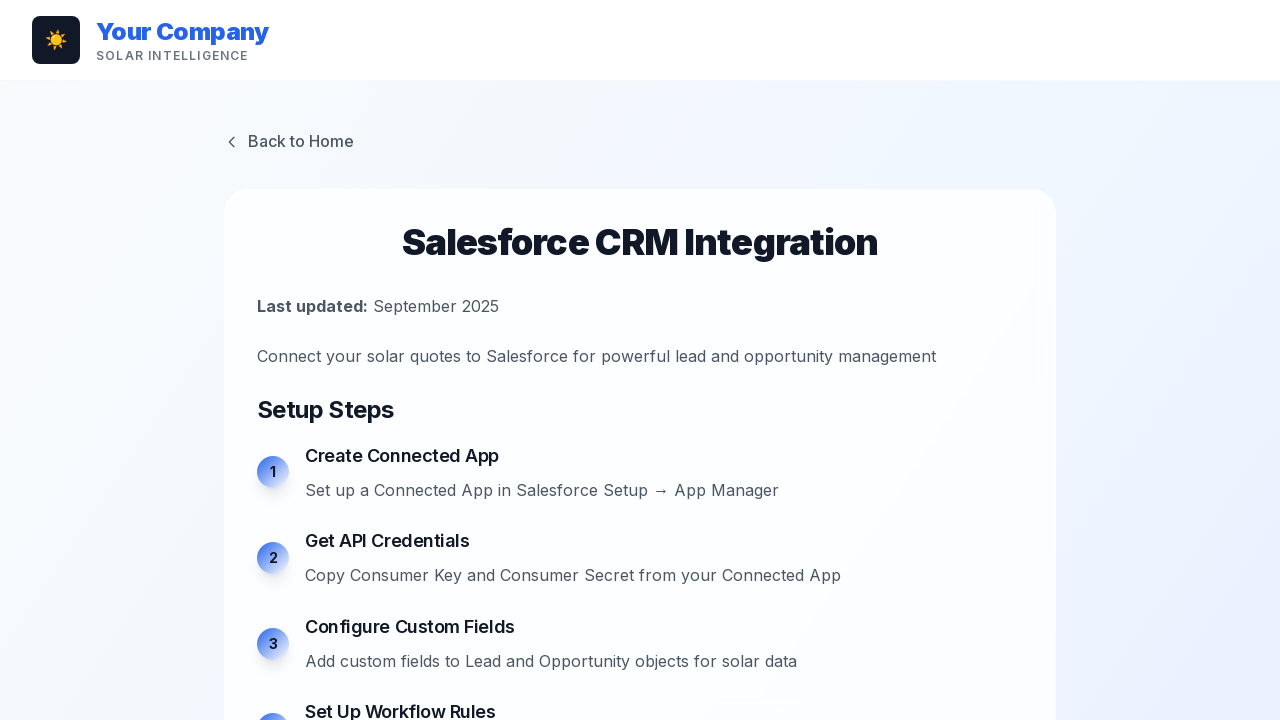

Salesforce CRM page loaded with centered bullet points visible
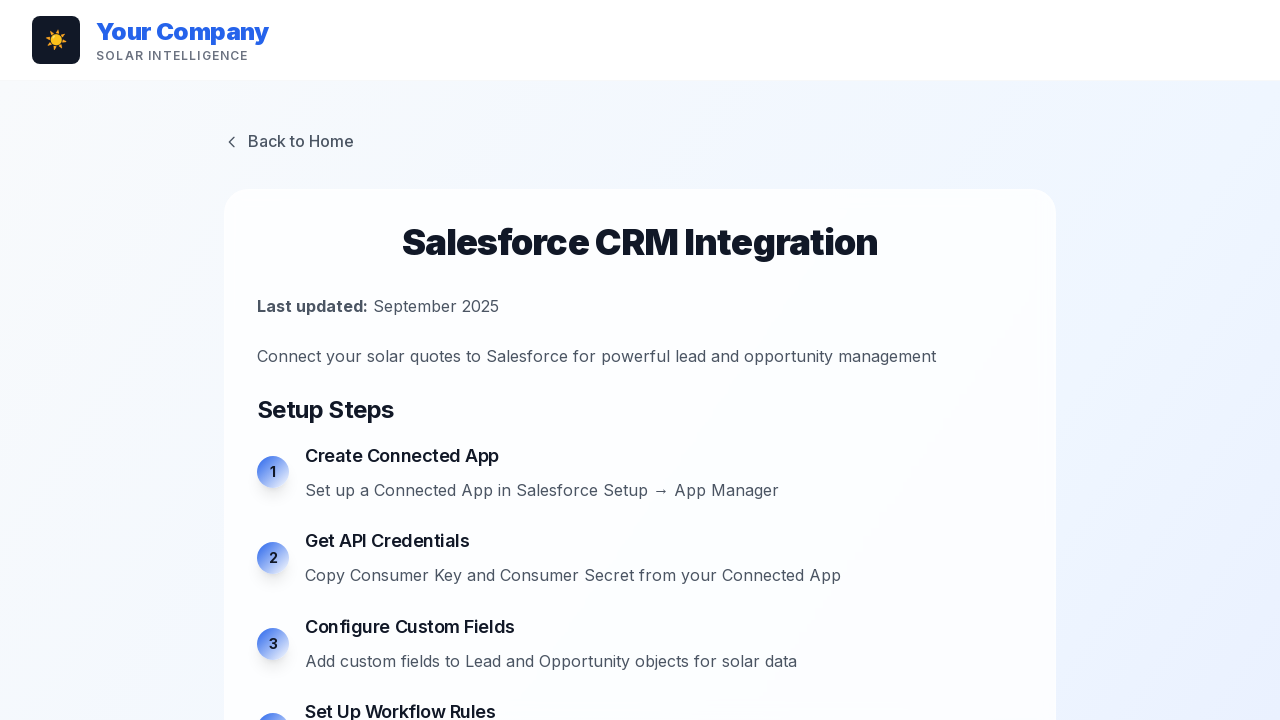

Navigated to Airtable CRM documentation page
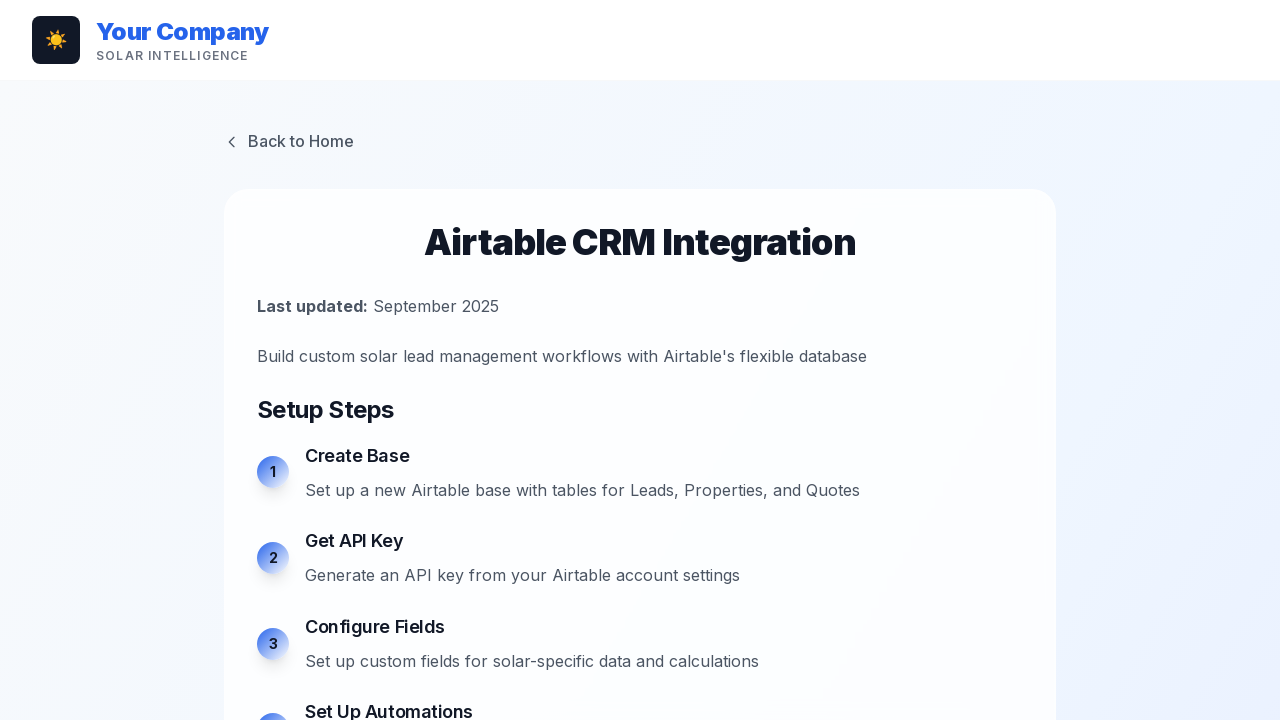

Airtable CRM page loaded with centered bullet points visible
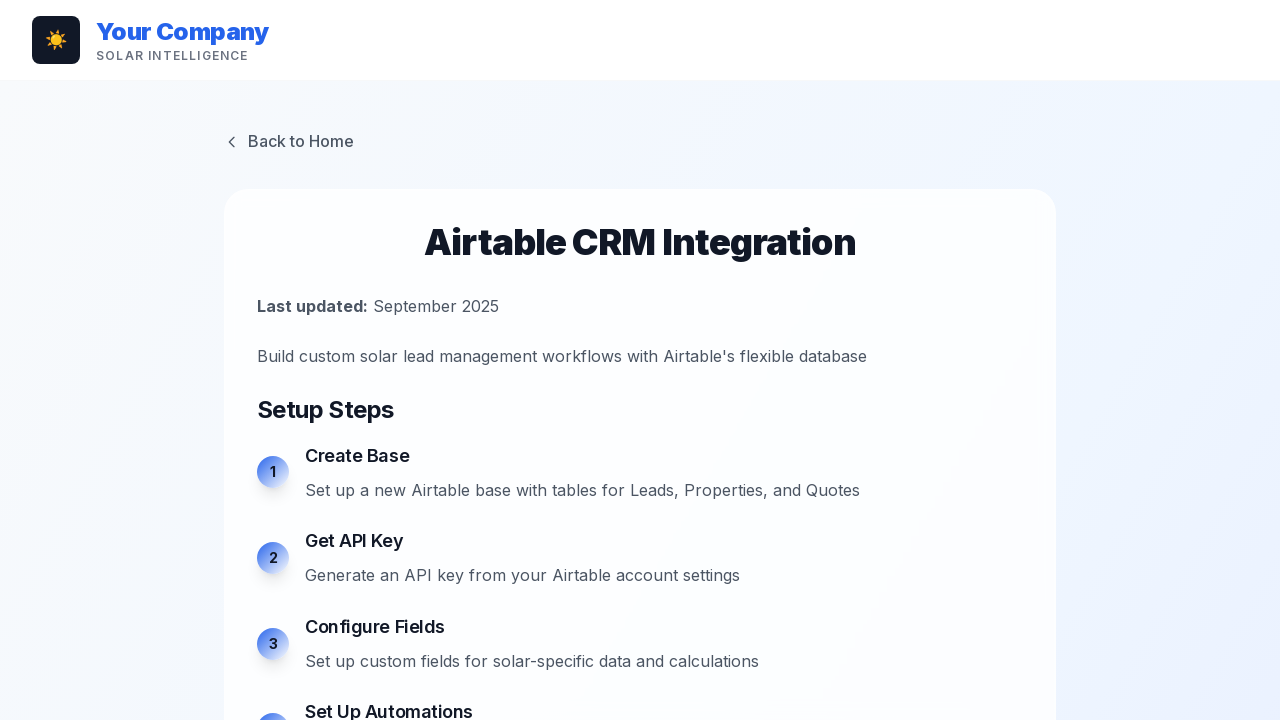

Navigated to HubSpot CRM documentation page
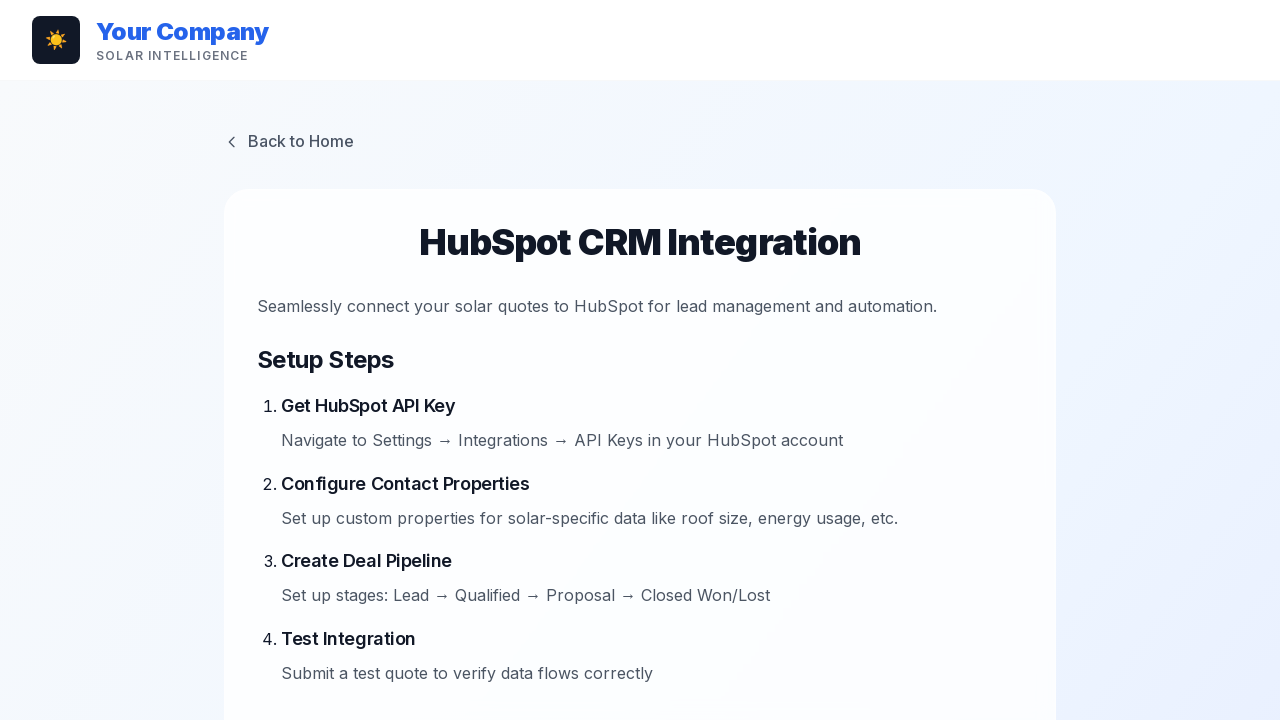

HubSpot CRM page heading loaded
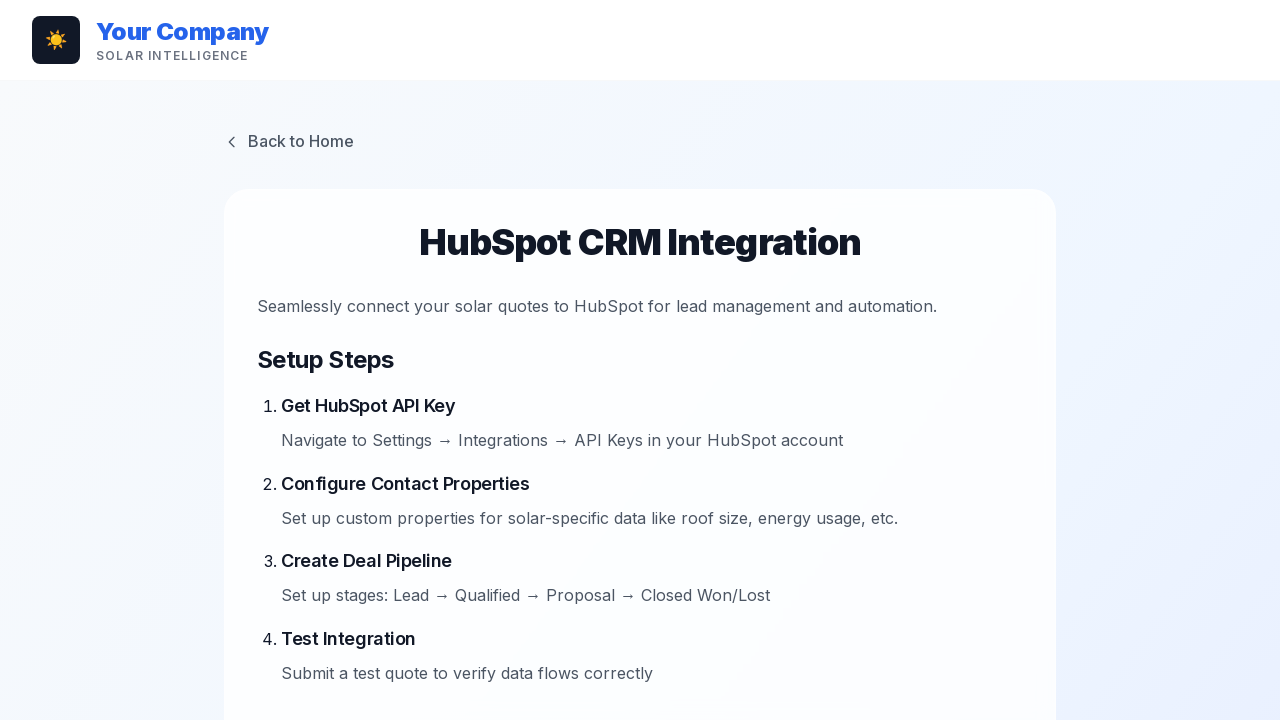

HubSpot CRM Integration title confirmed visible
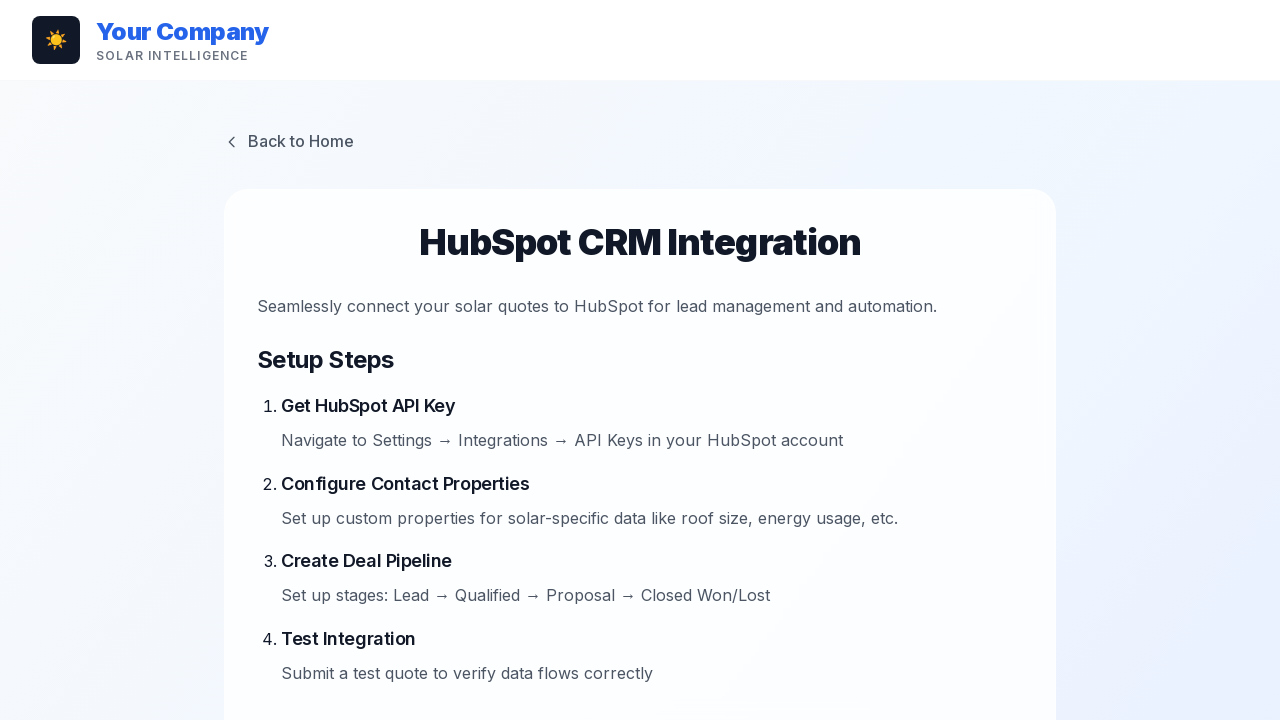

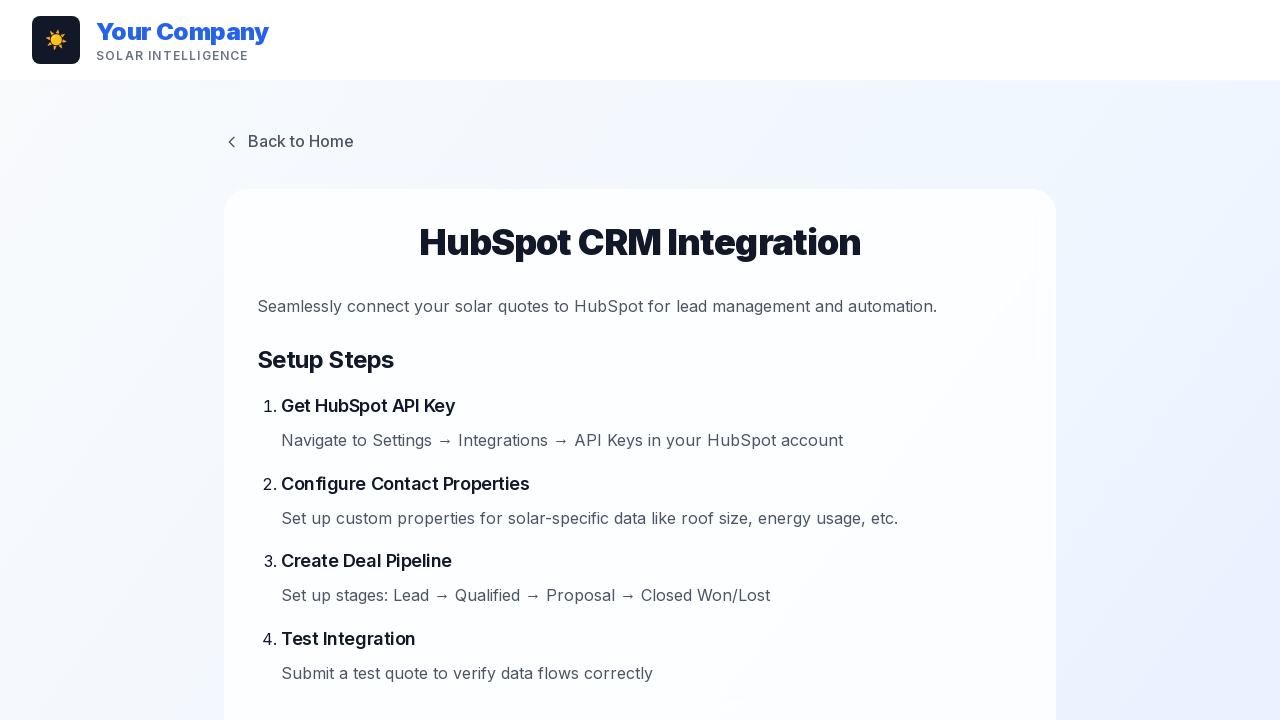